Navigates to the home page and verifies the page title is correct

Starting URL: https://blazedemo.com

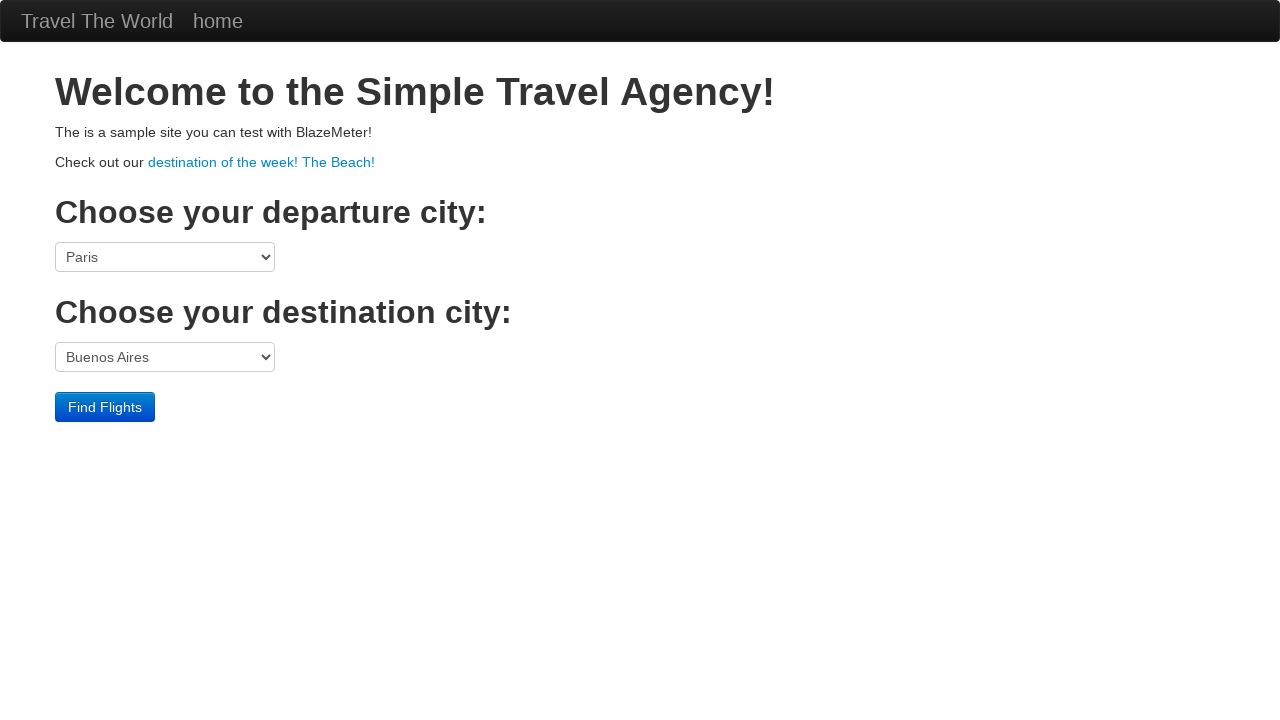

Navigated to https://blazedemo.com
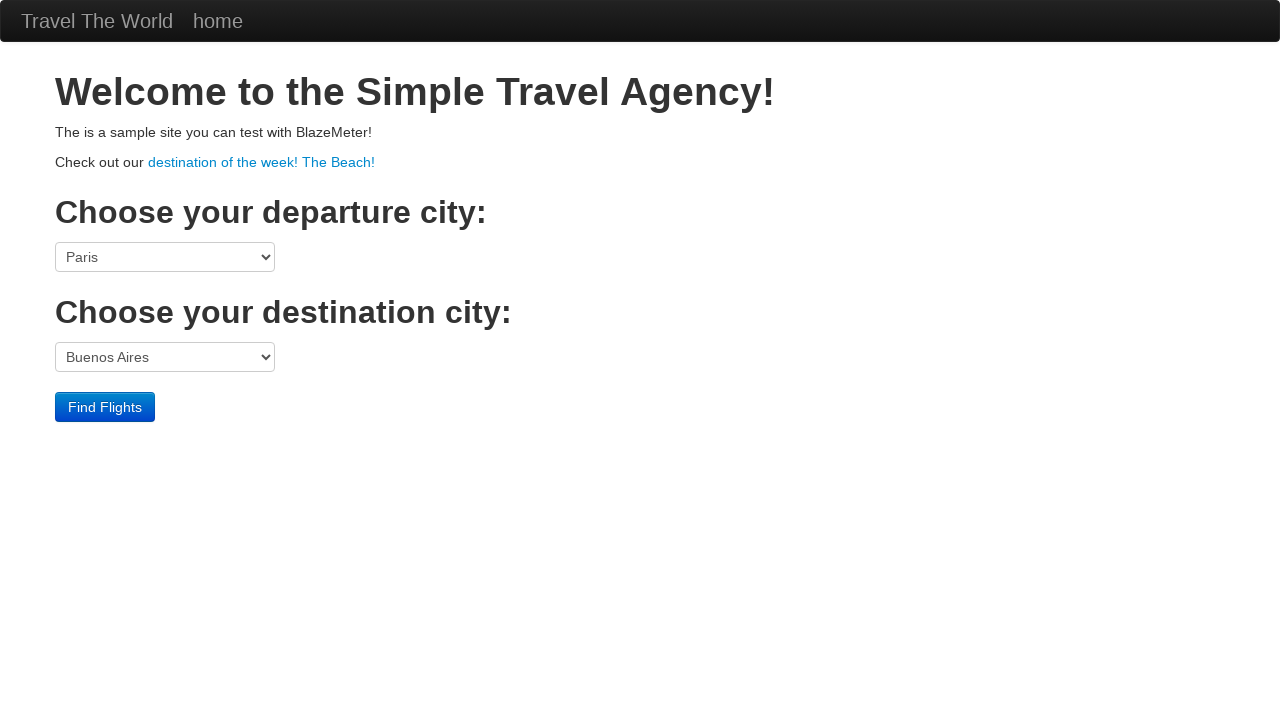

Verified page title is 'BlazeDemo'
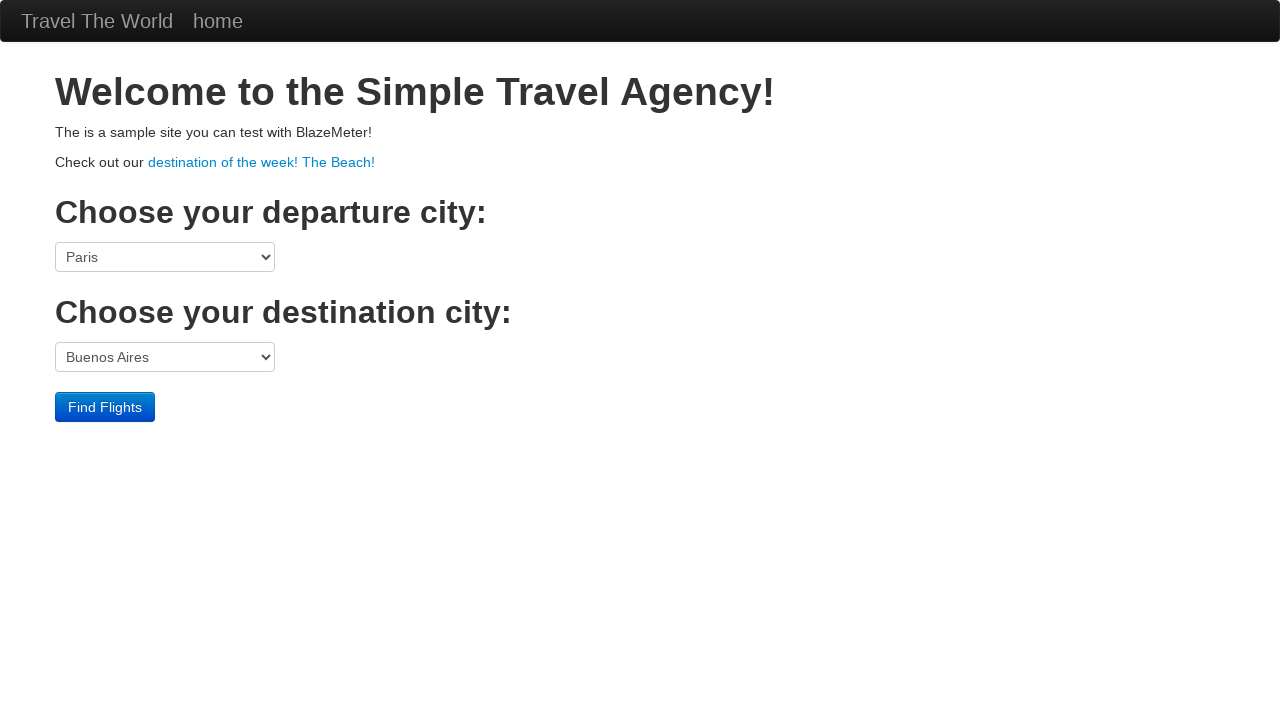

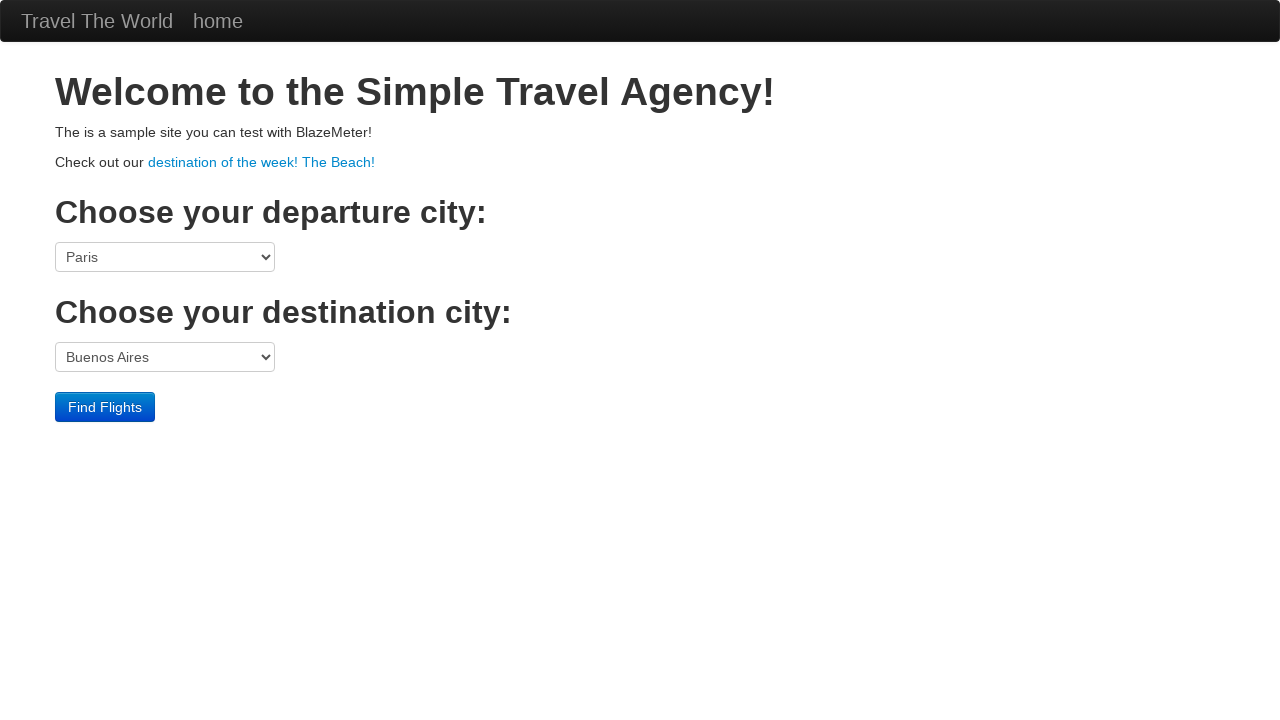